Tests clicking on a shop link from the practice automation testing website

Starting URL: https://practice.automationtesting.in/

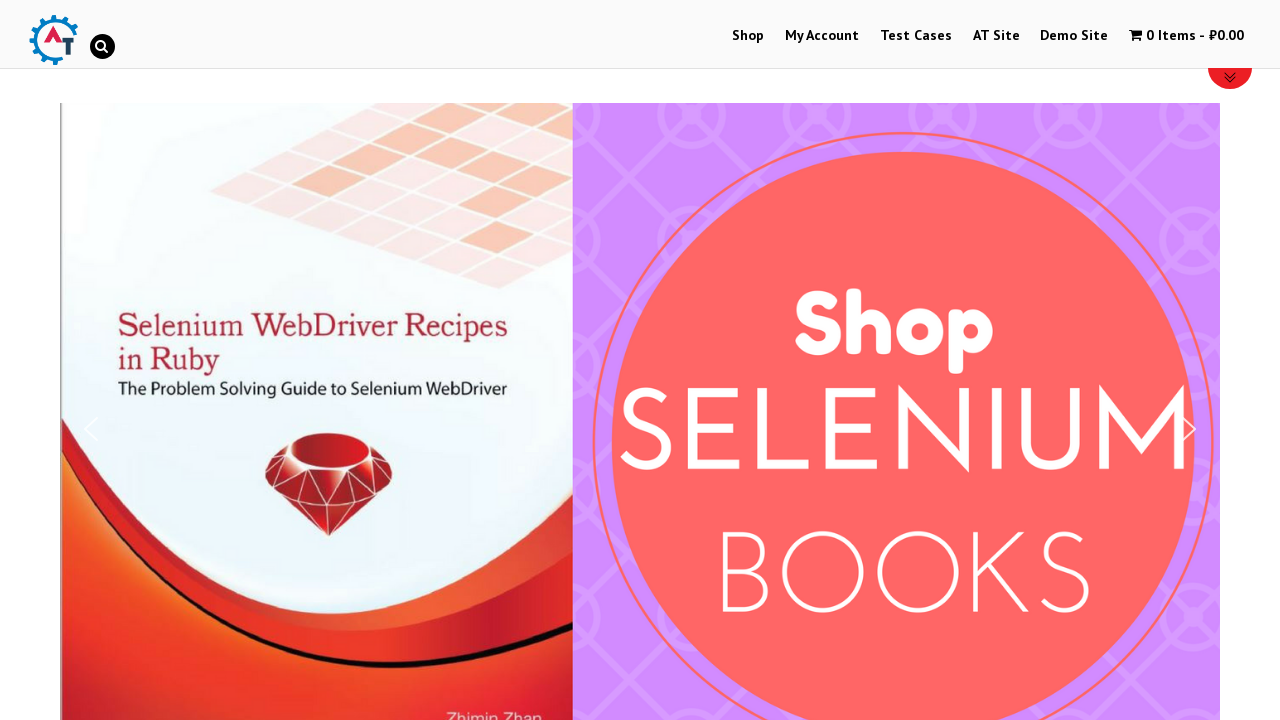

Clicked on the shop link from the practice automation testing website at (748, 36) on a[href="https://practice.automationtesting.in/shop/"]
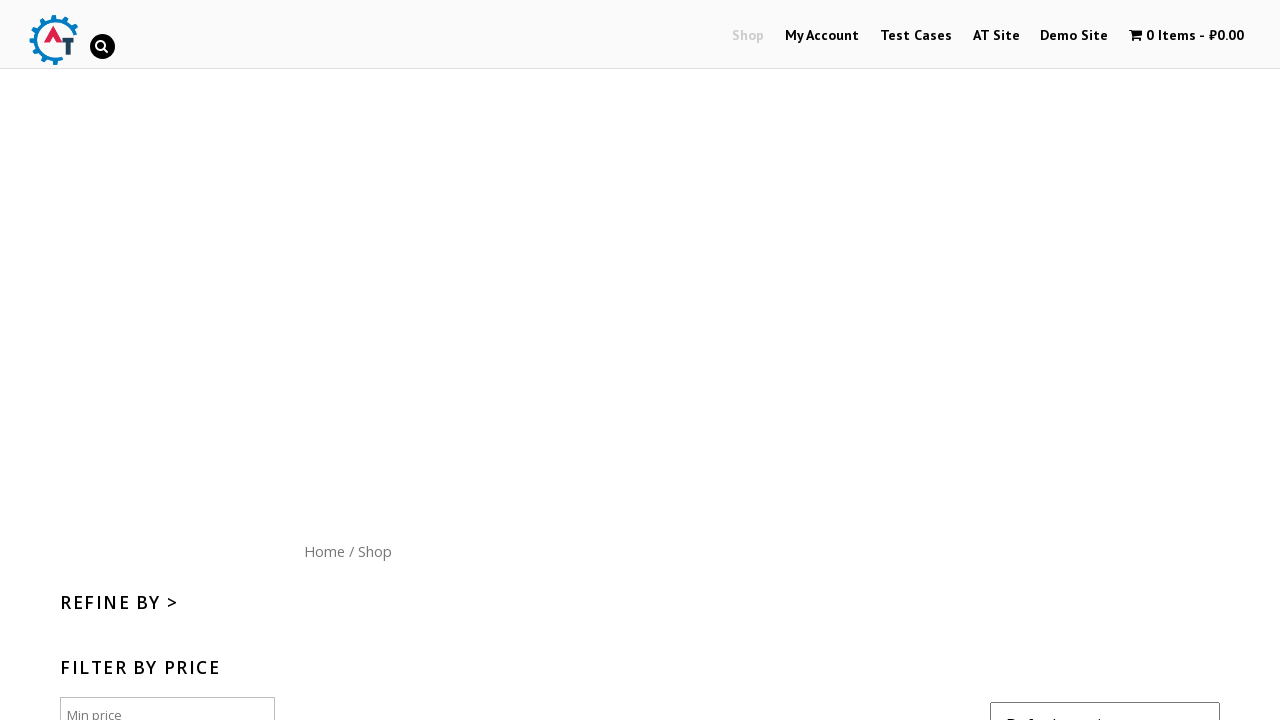

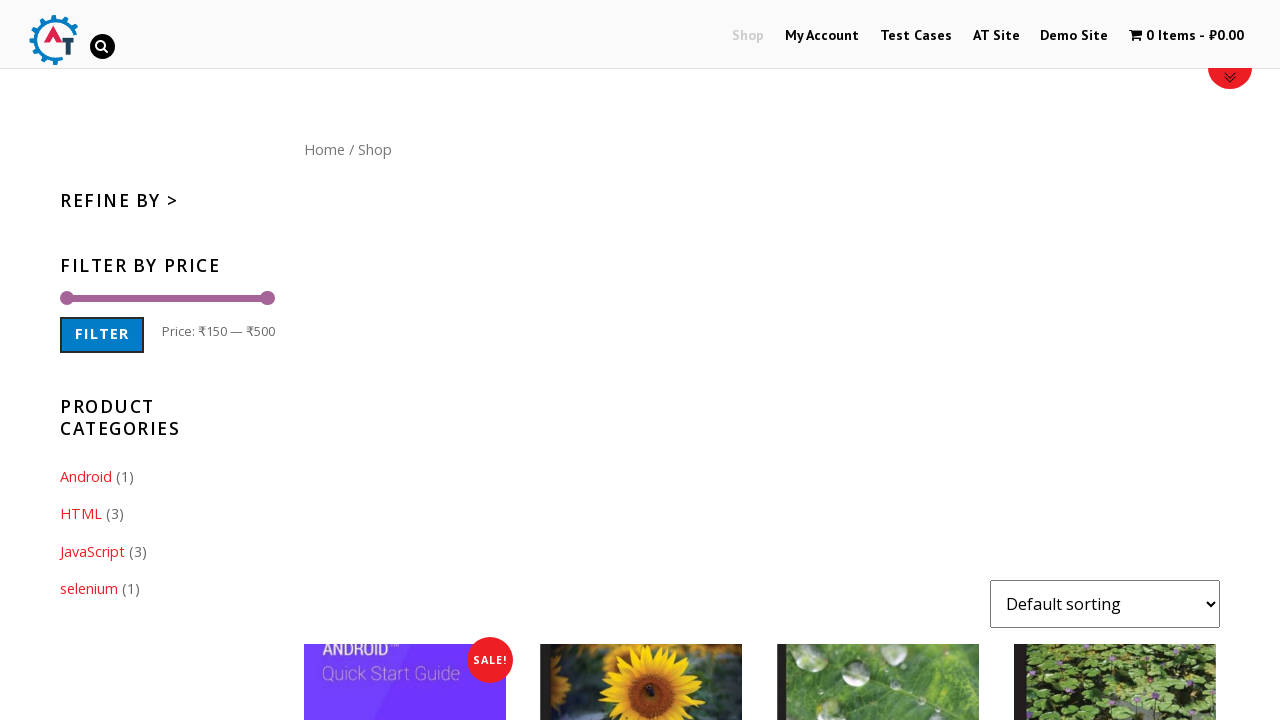